Tests that the categories panel displays all expected category links

Starting URL: https://www.demoblaze.com/

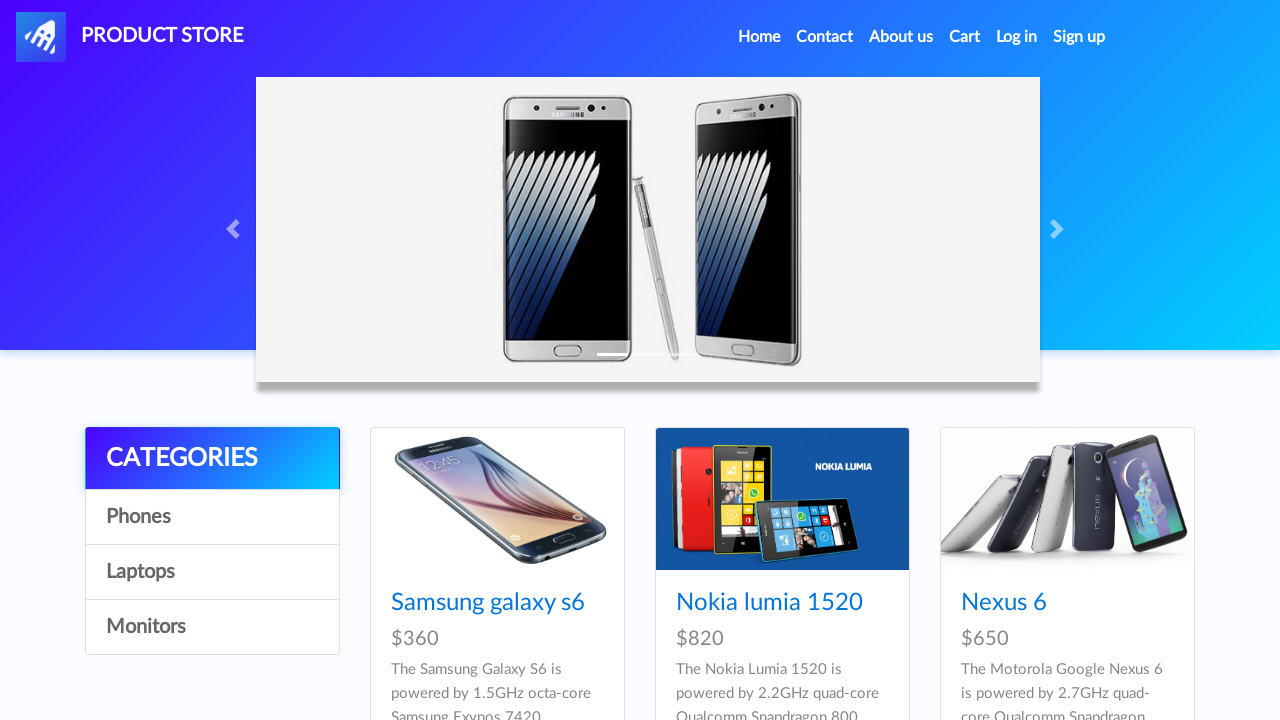

Waited for CATEGORIES link to load in categories panel
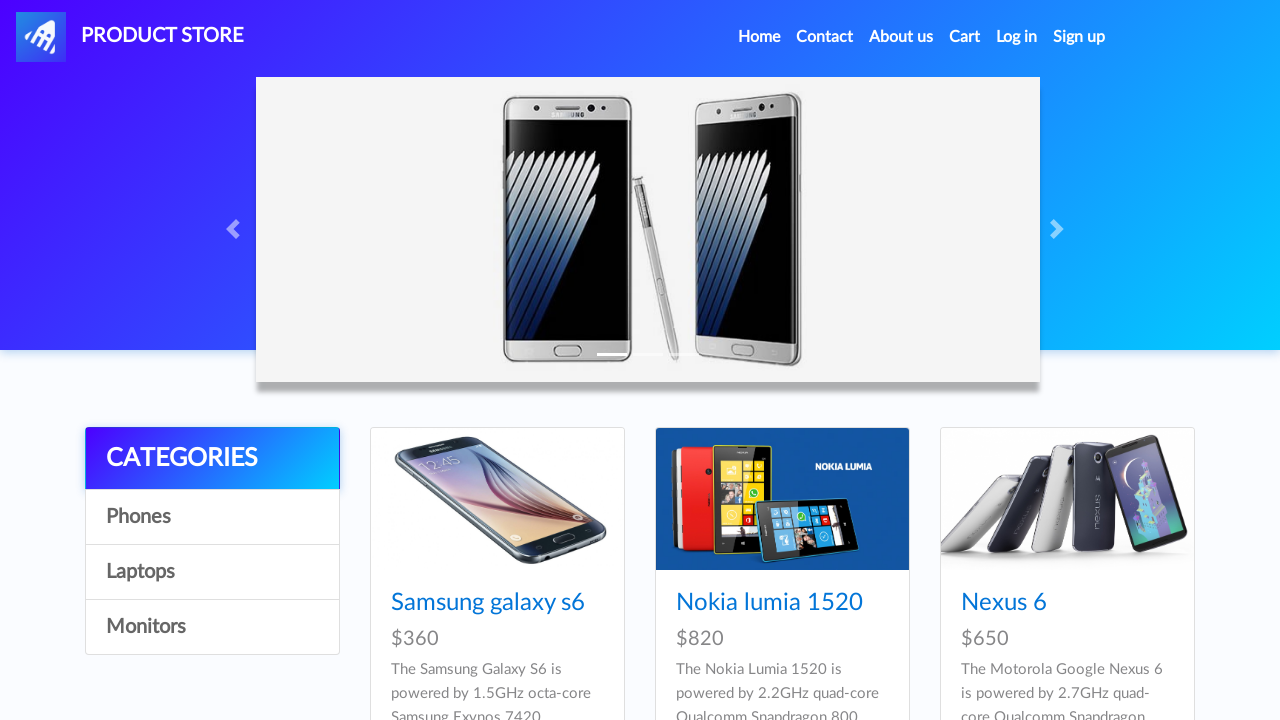

Waited for Phones category link to load
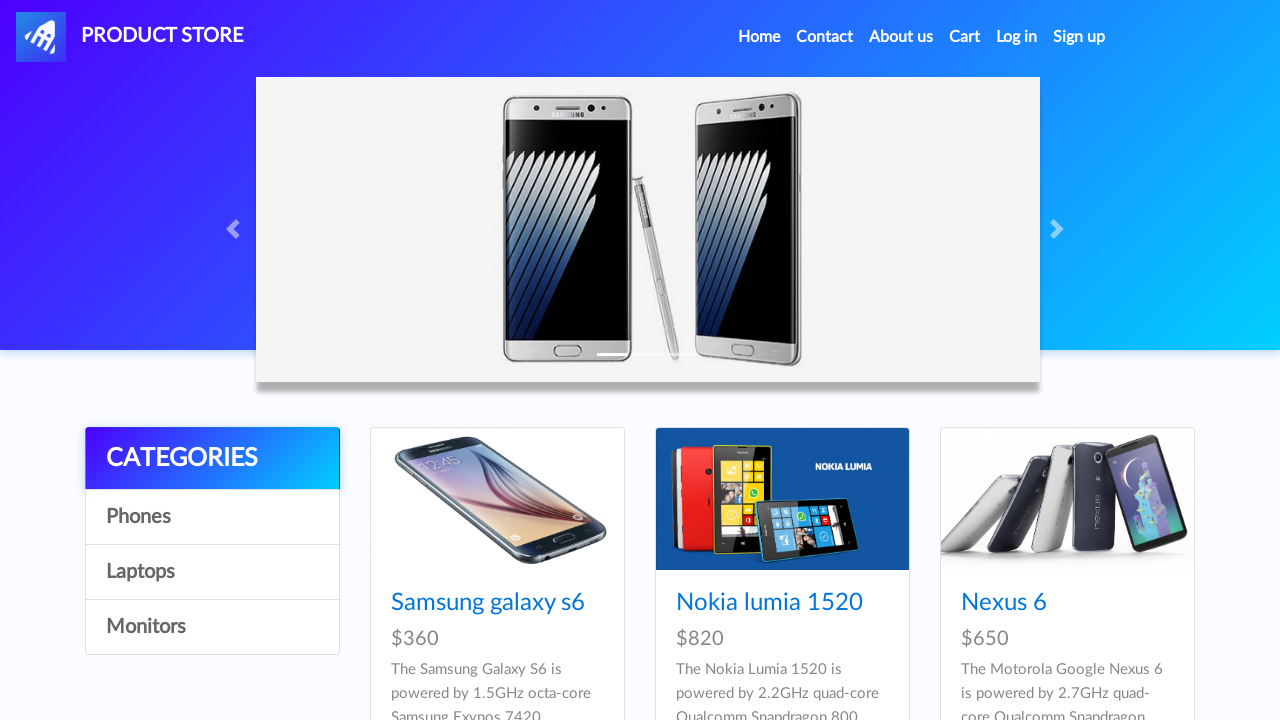

Waited for Laptops category link to load
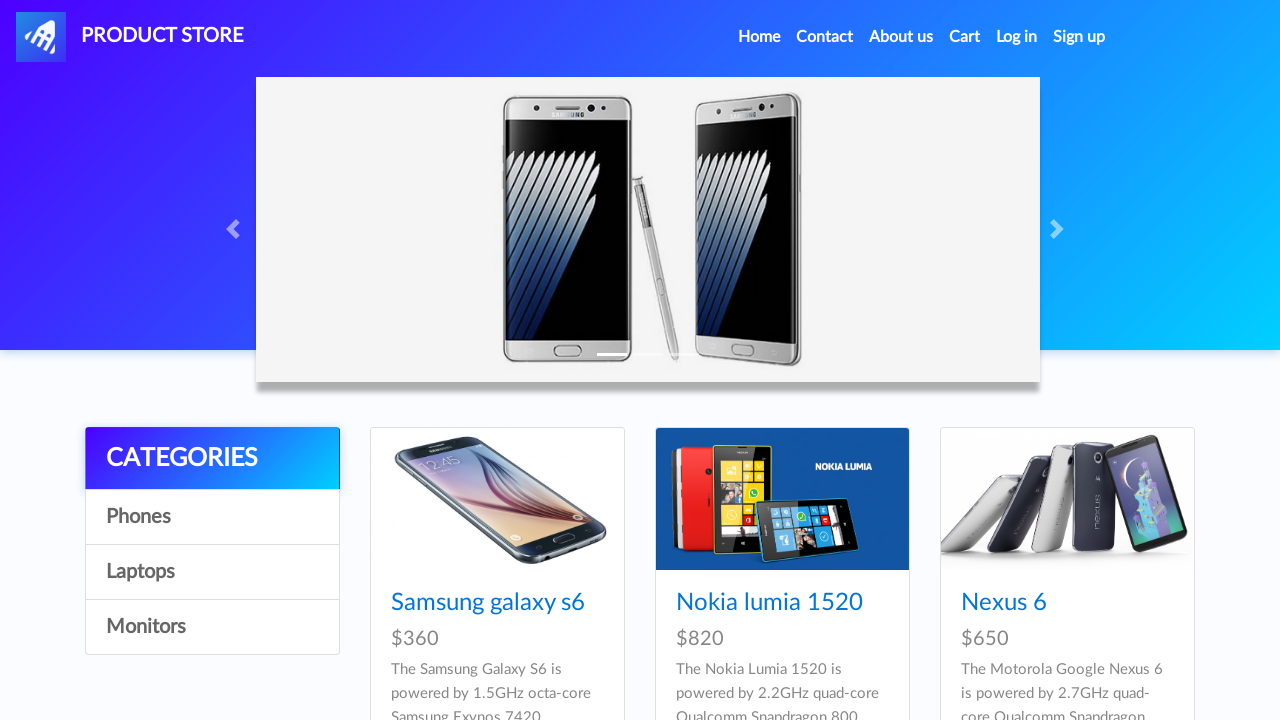

Waited for Monitors category link to load
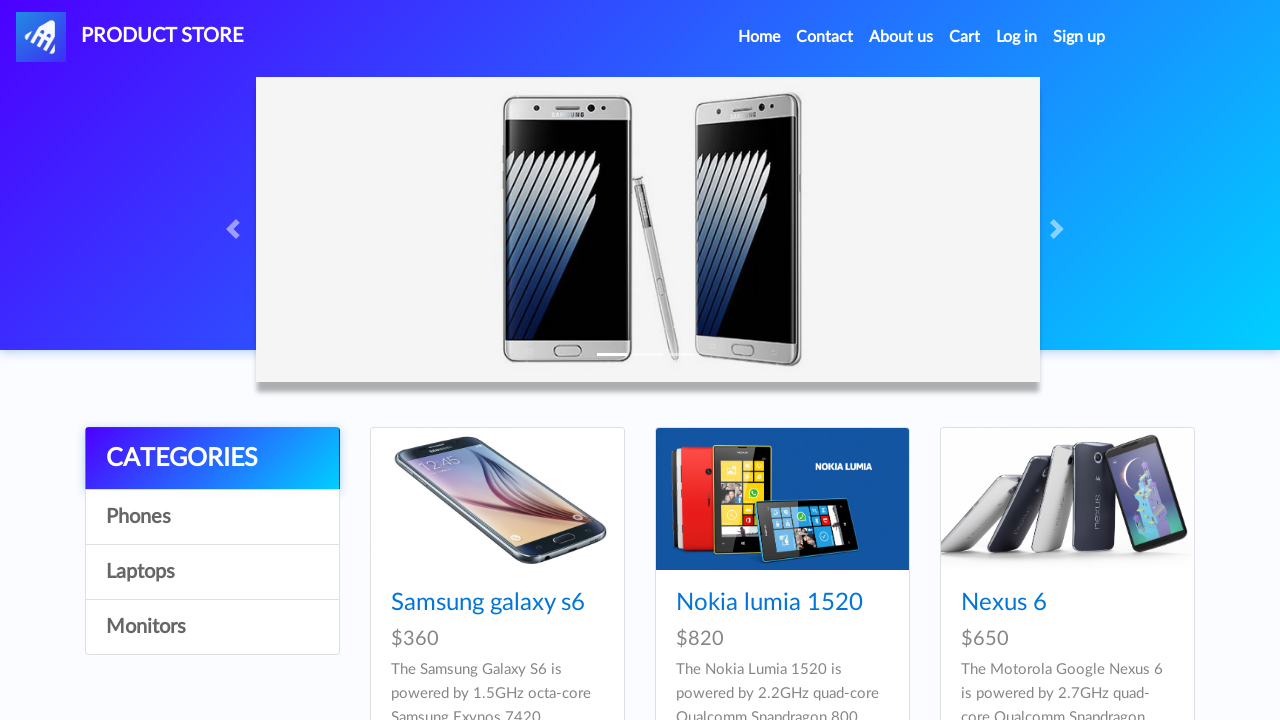

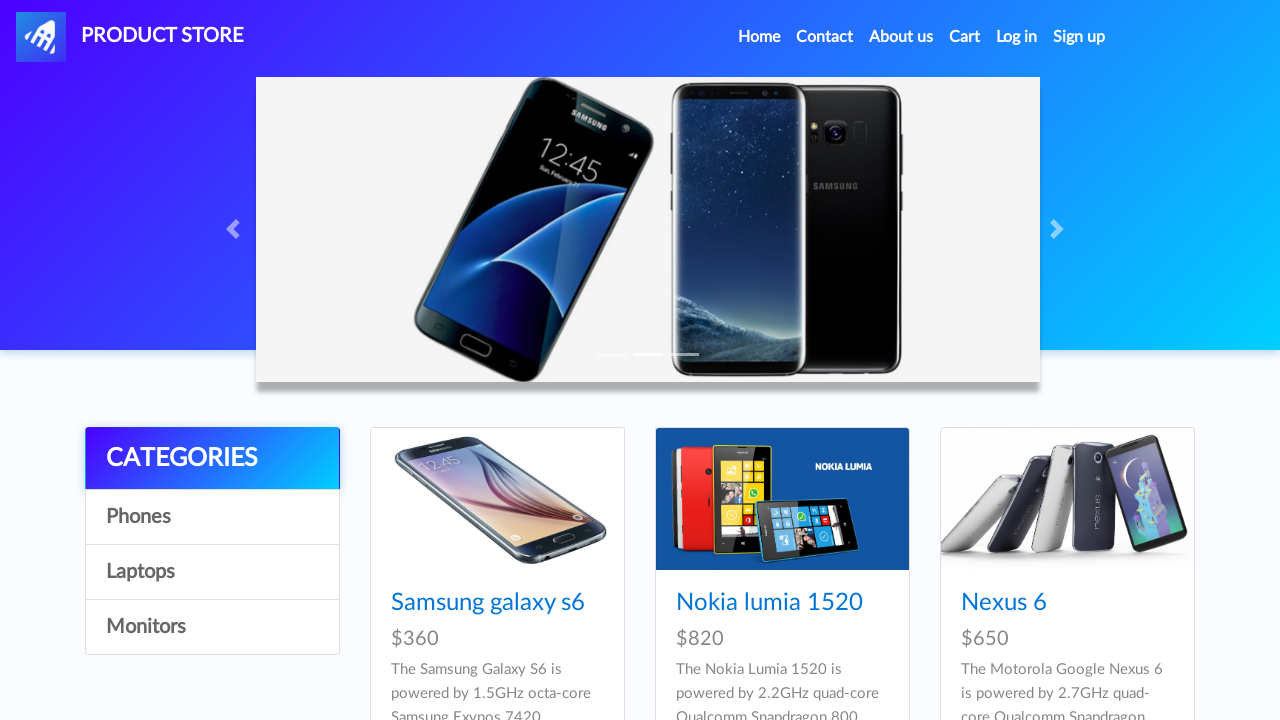